Tests jQuery UI dialog functionality by navigating to the dialog demo page, switching to the iframe containing the dialog, and closing the dialog

Starting URL: https://jqueryui.com/dialog/

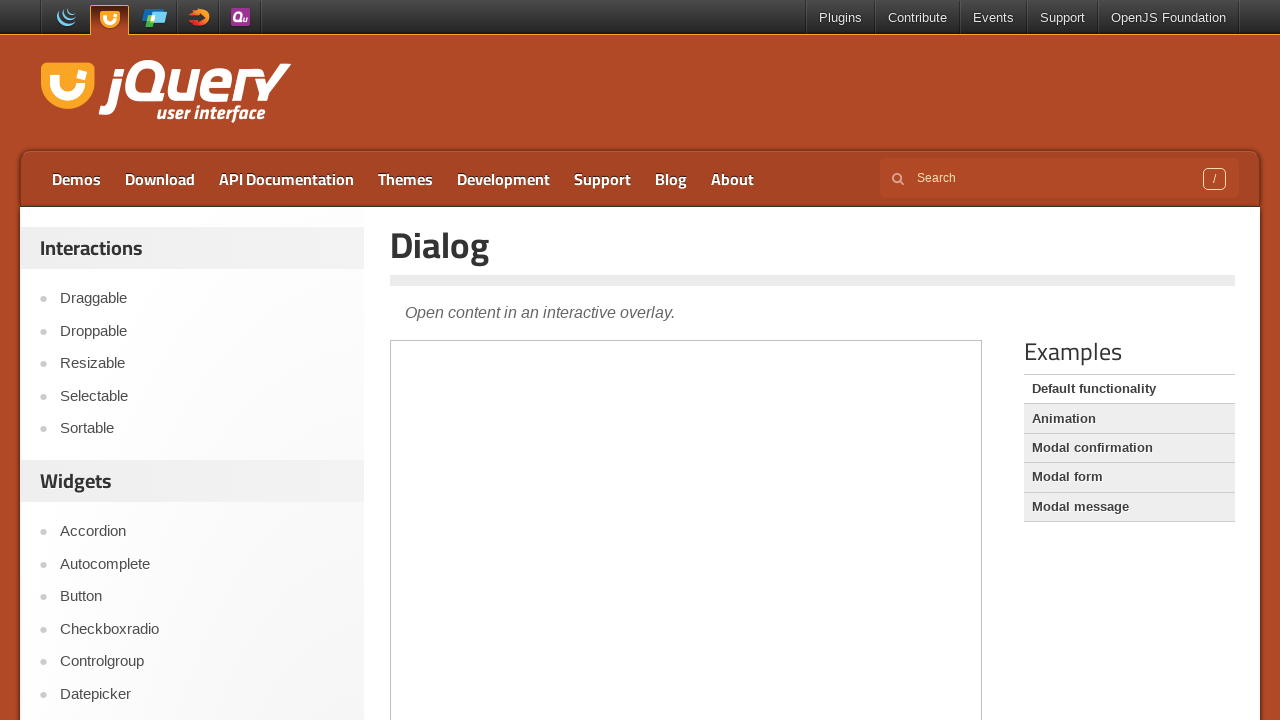

Clicked on Dialog link in the navigation at (202, 709) on xpath=//a[contains(text(),'Dialog')]
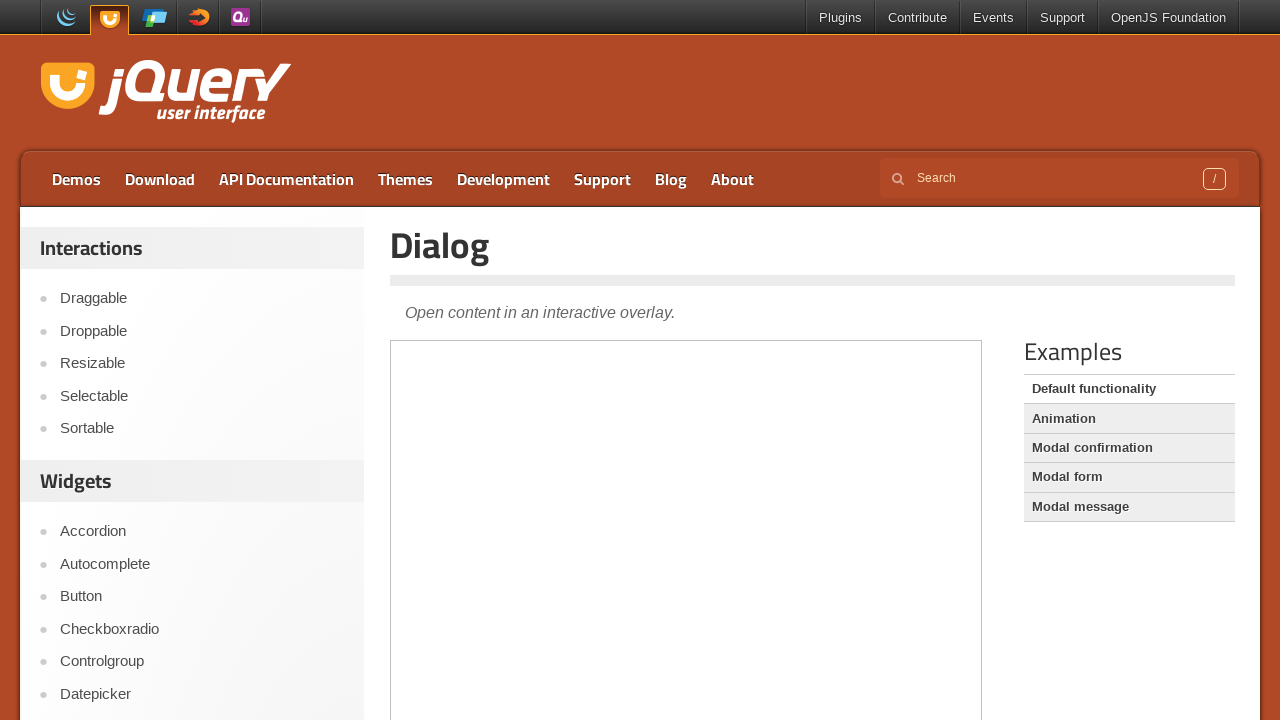

Scrolled down 200 pixels to view iframe content
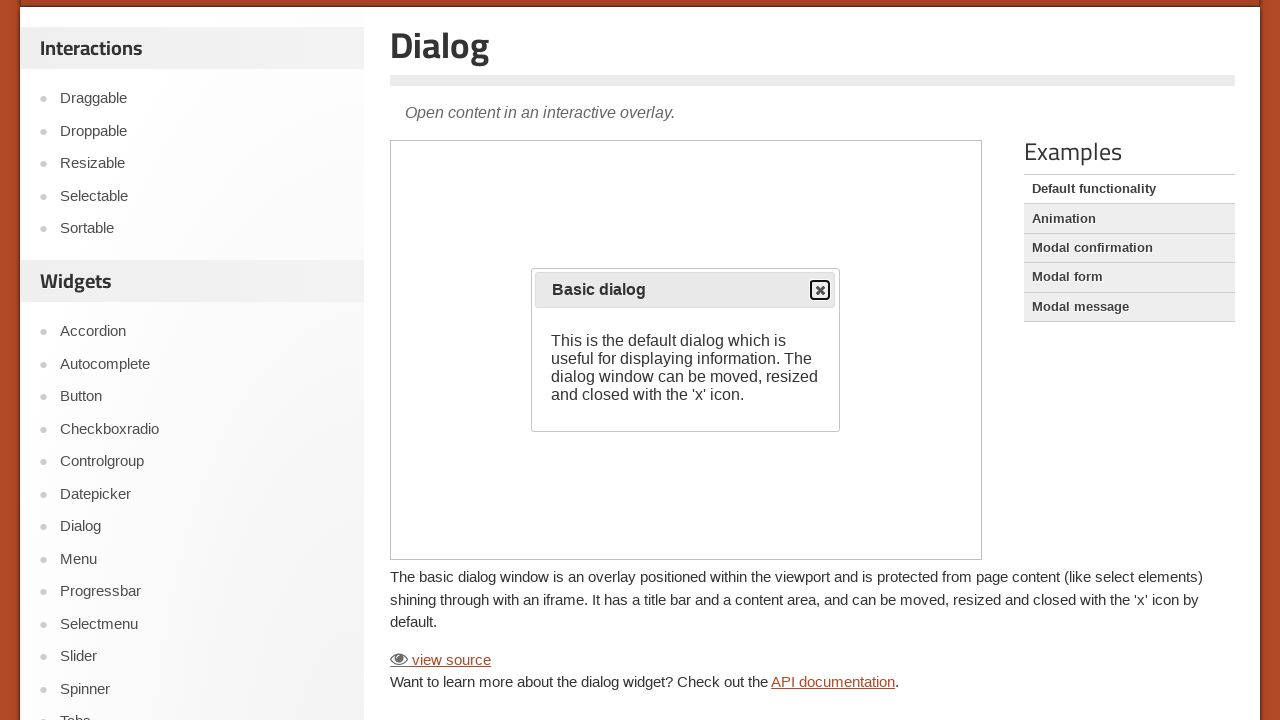

Located the iframe containing the dialog demo
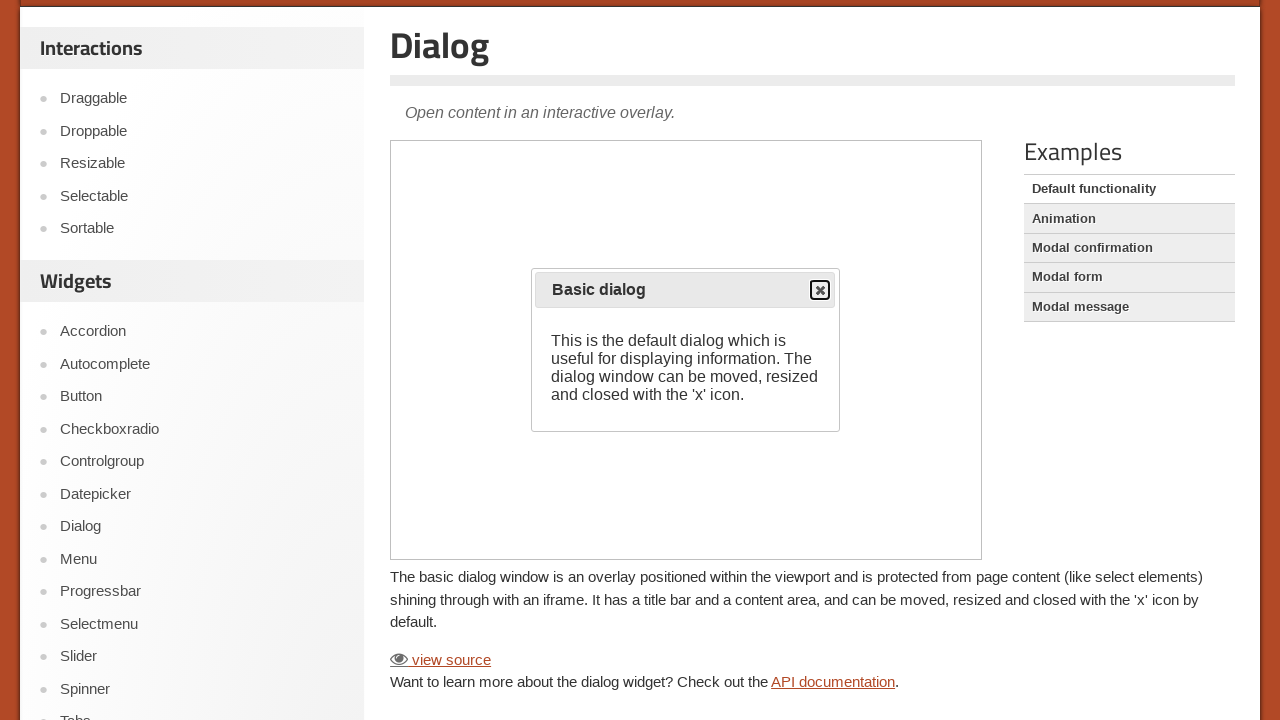

Clicked the X button to close the dialog at (820, 290) on xpath=//body/div[@id='container']/div[@id='content-wrapper']/div[1]/div[1]/ifram
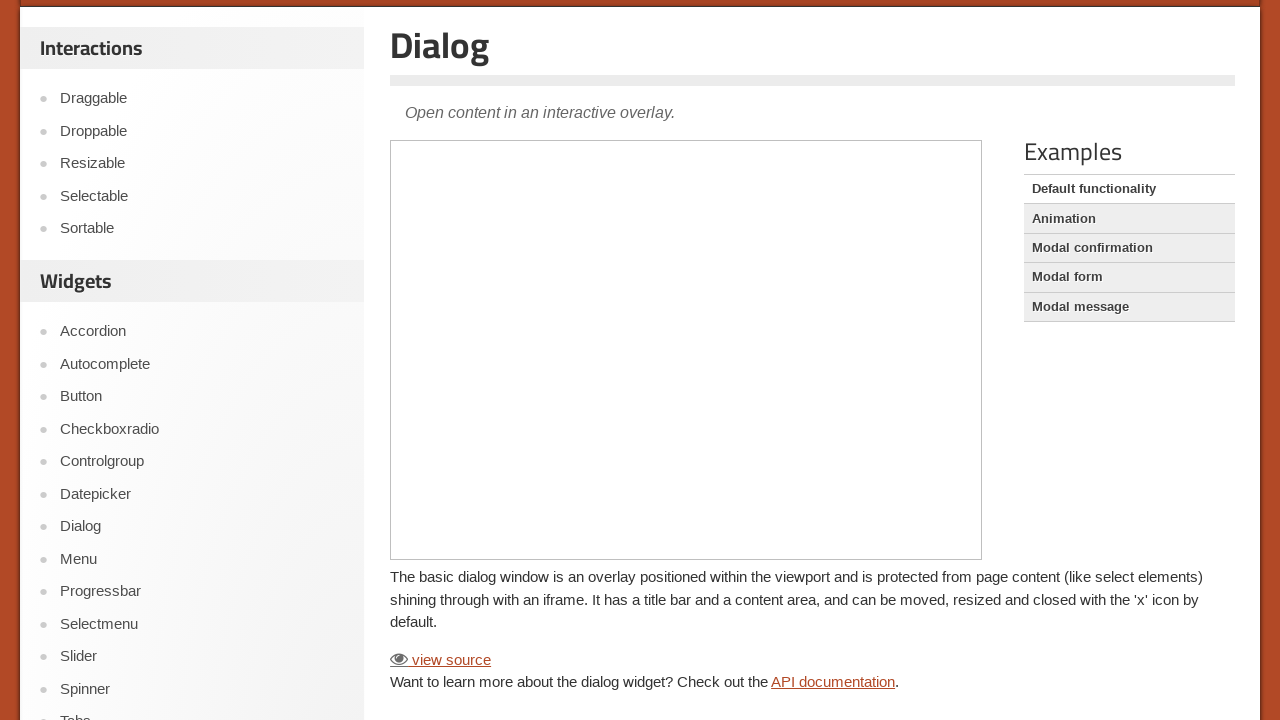

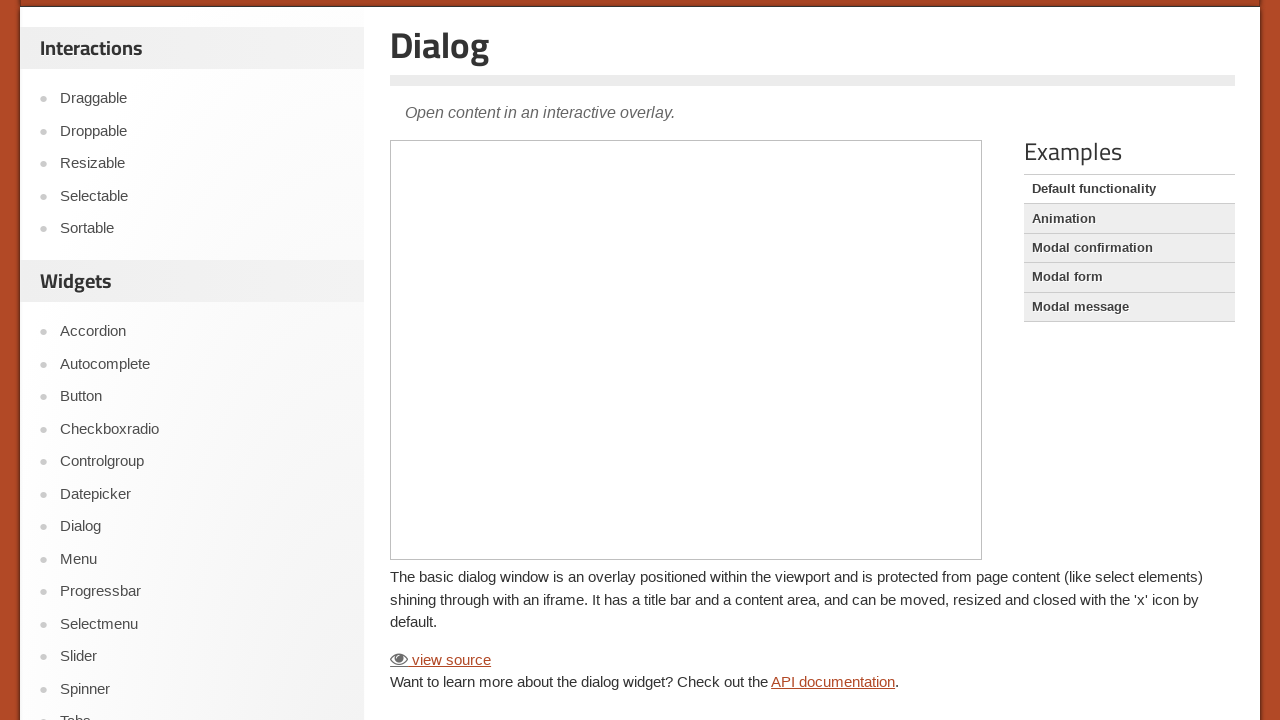